Tests popup validations including hiding/showing text elements, handling dialog alerts, mouse hover interactions, and interacting with elements inside an iframe.

Starting URL: https://rahulshettyacademy.com/AutomationPractice/

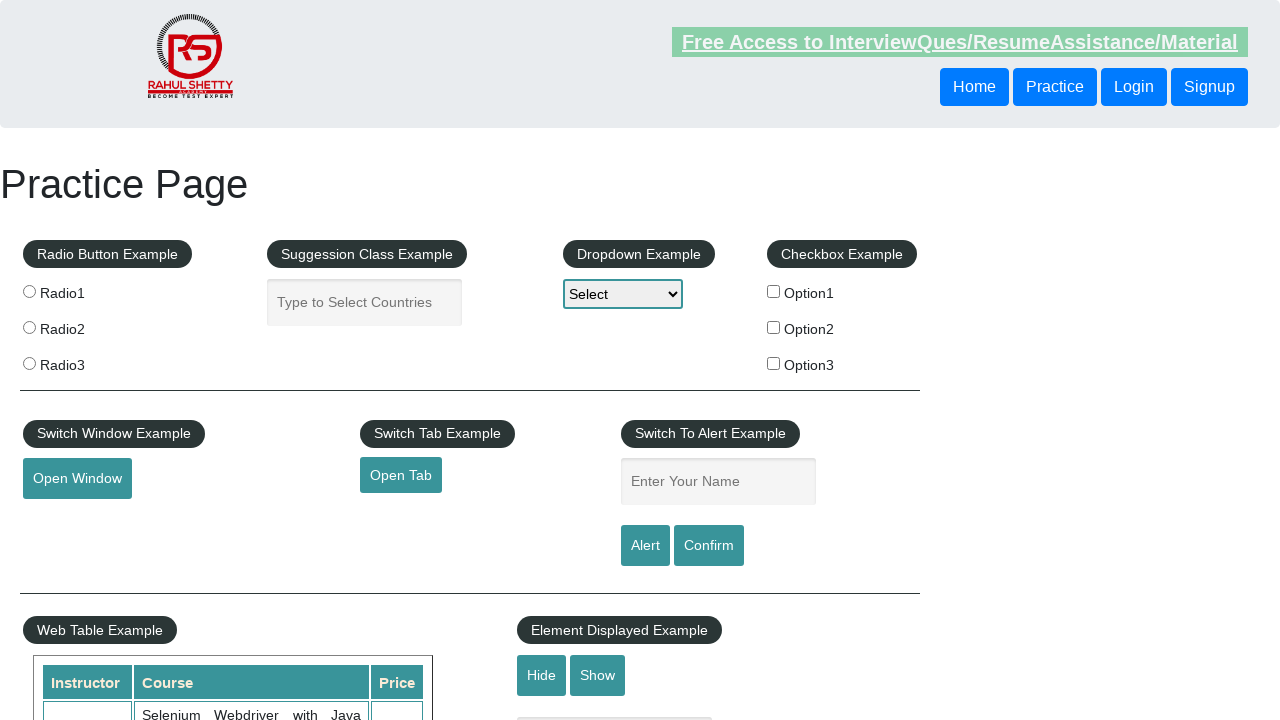

Verified text element is visible
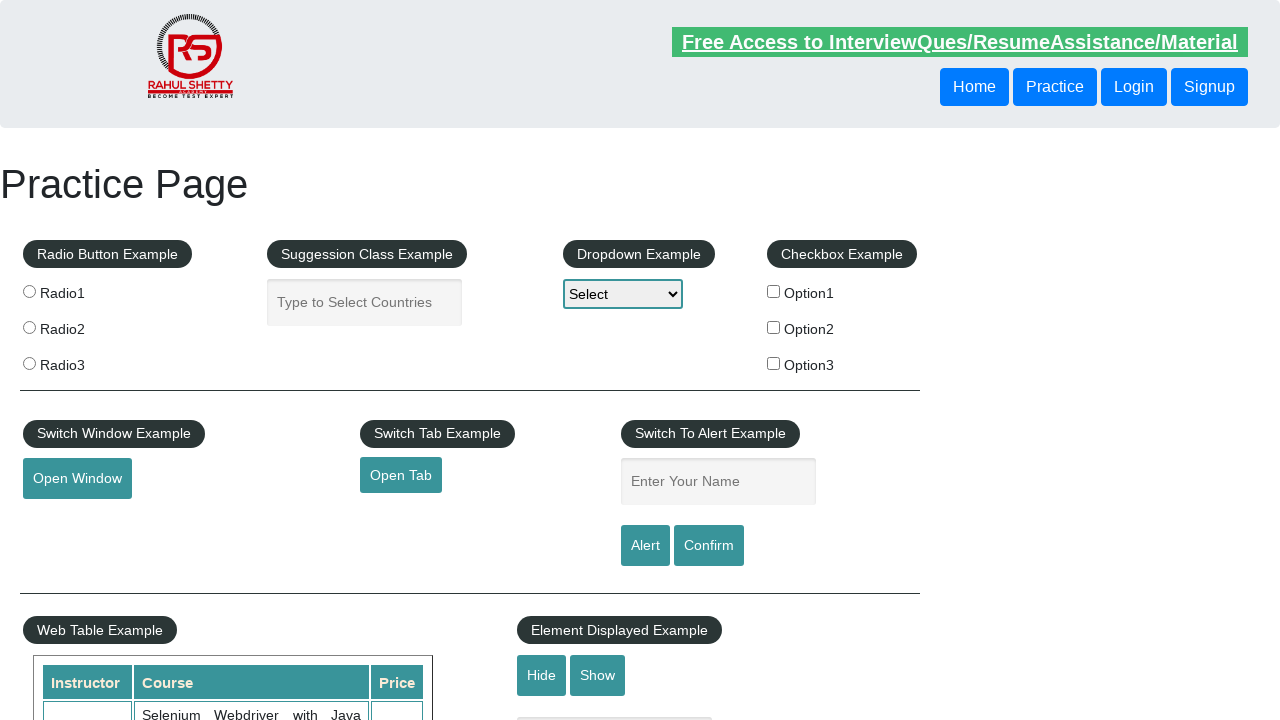

Clicked hide button to hide text element at (542, 675) on #hide-textbox
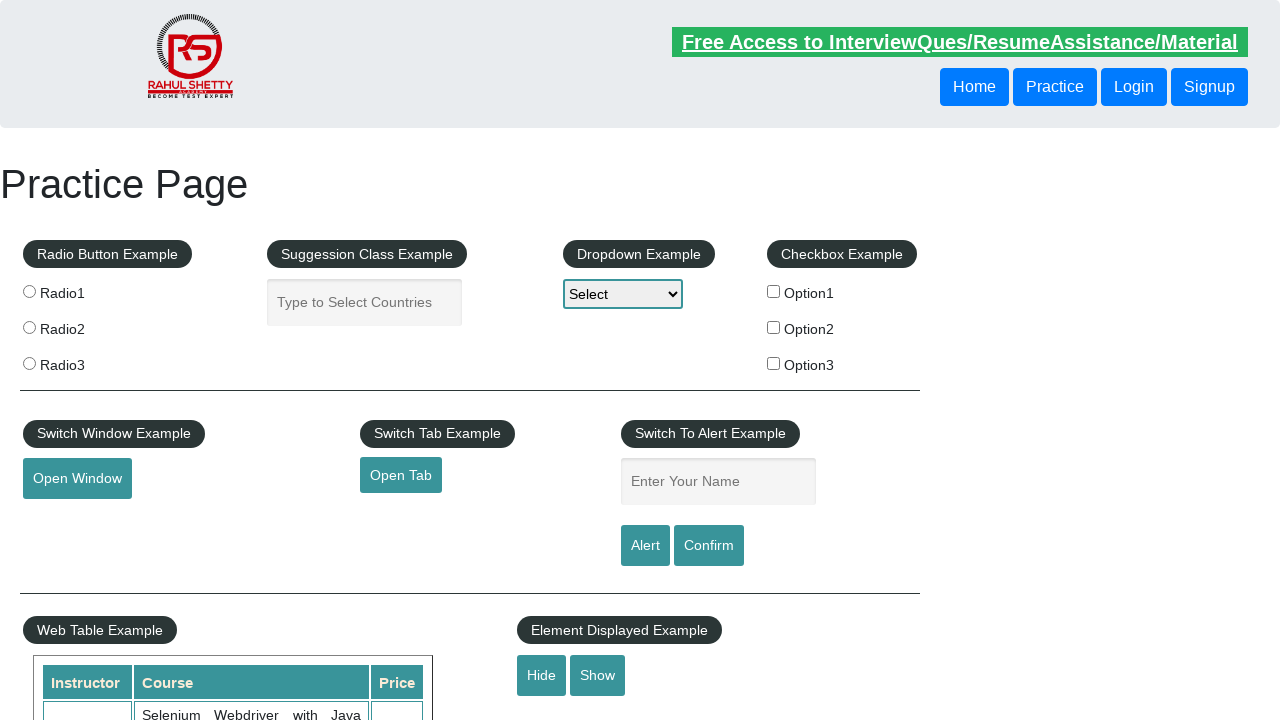

Verified text element is now hidden
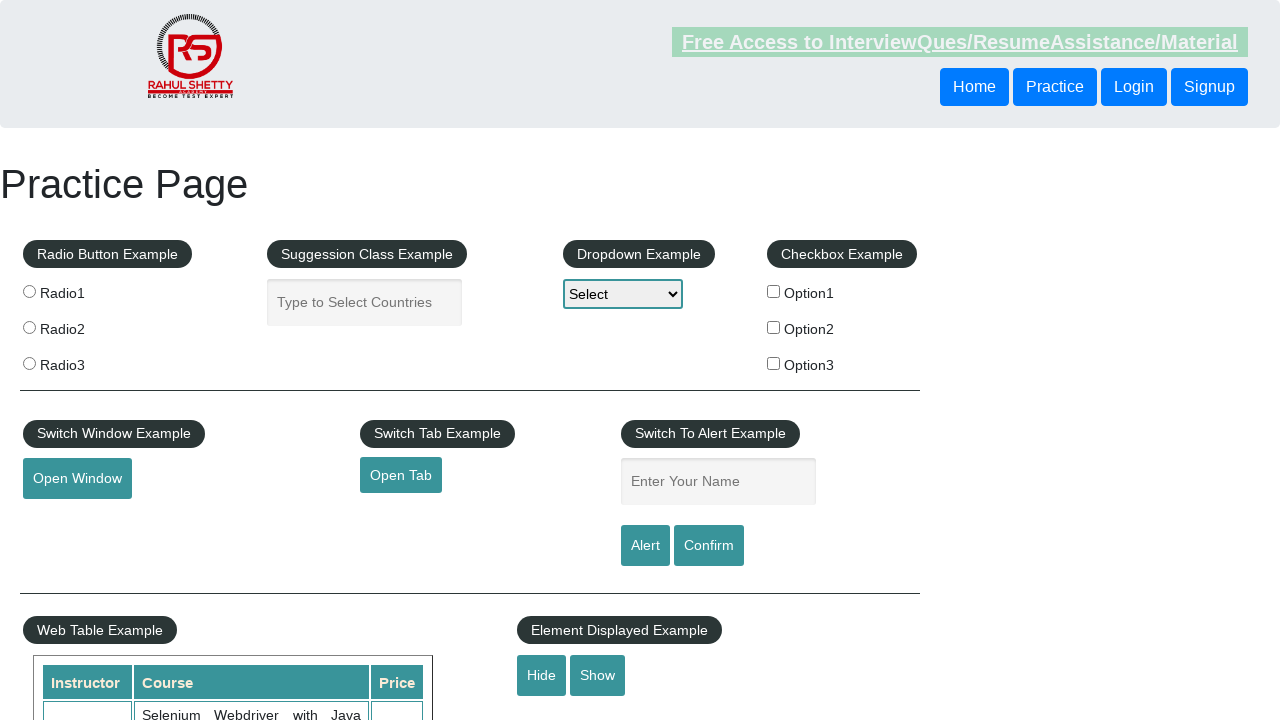

Set up dialog handler to accept alerts
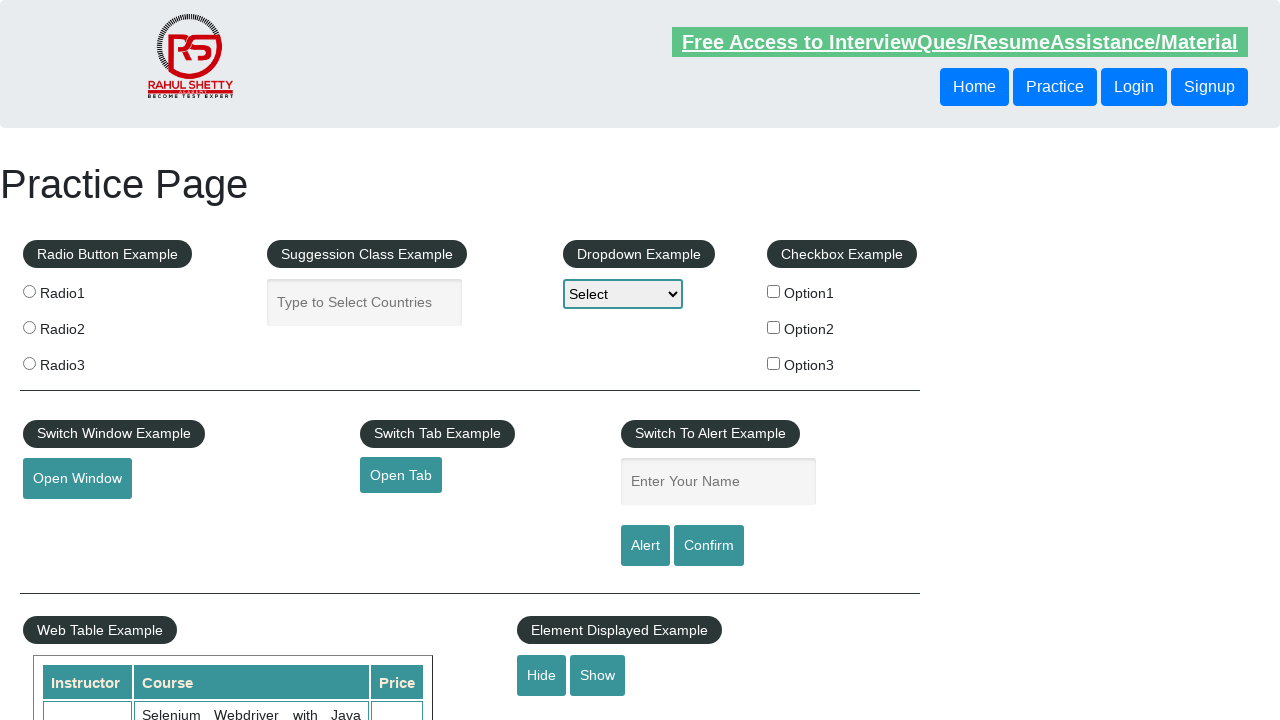

Clicked confirm button which triggered dialog alert at (709, 546) on #confirmbtn
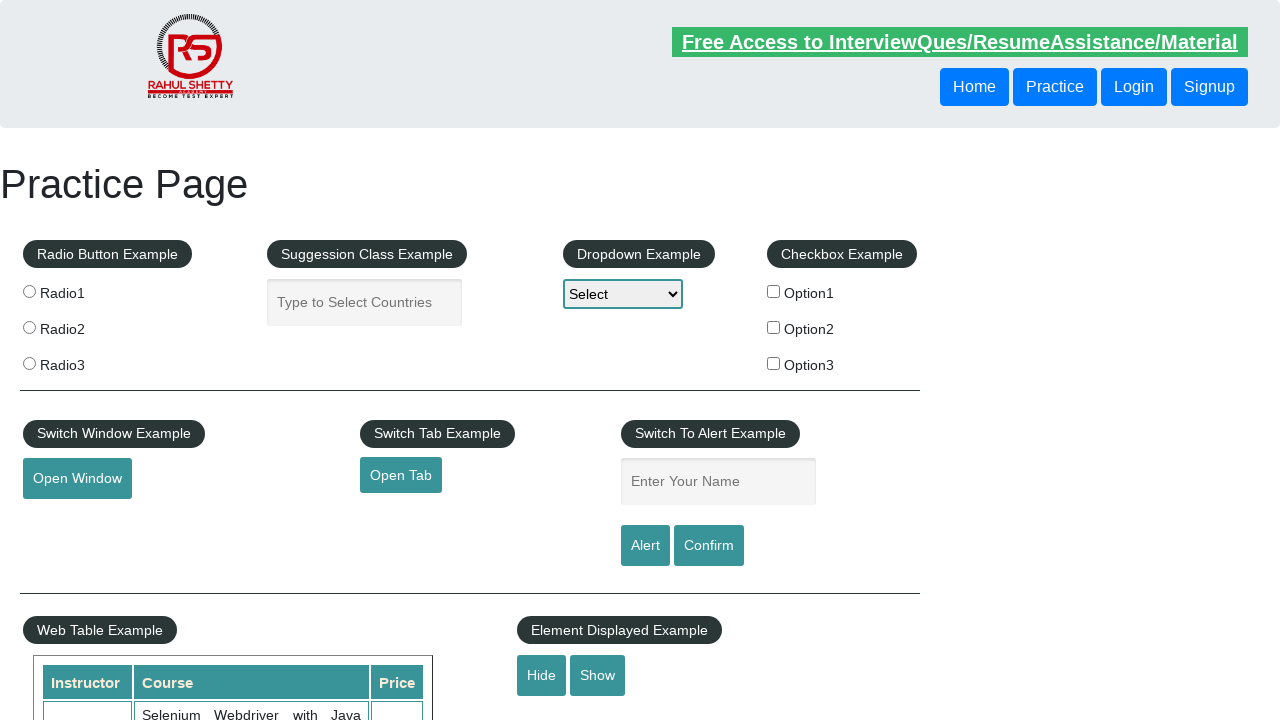

Hovered over mouse hover element at (83, 361) on #mousehover
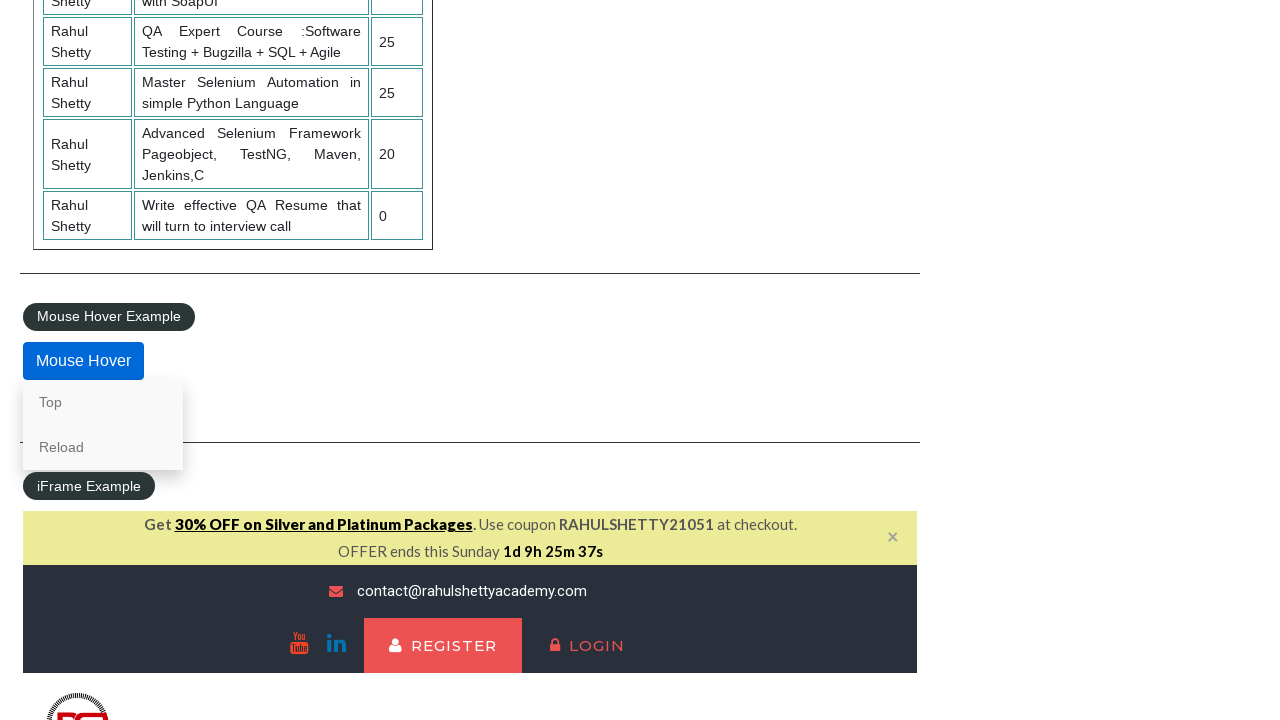

Clicked lifetime access link inside iframe at (307, 360) on #courses-iframe >> internal:control=enter-frame >> li a[href*='lifetime-access']
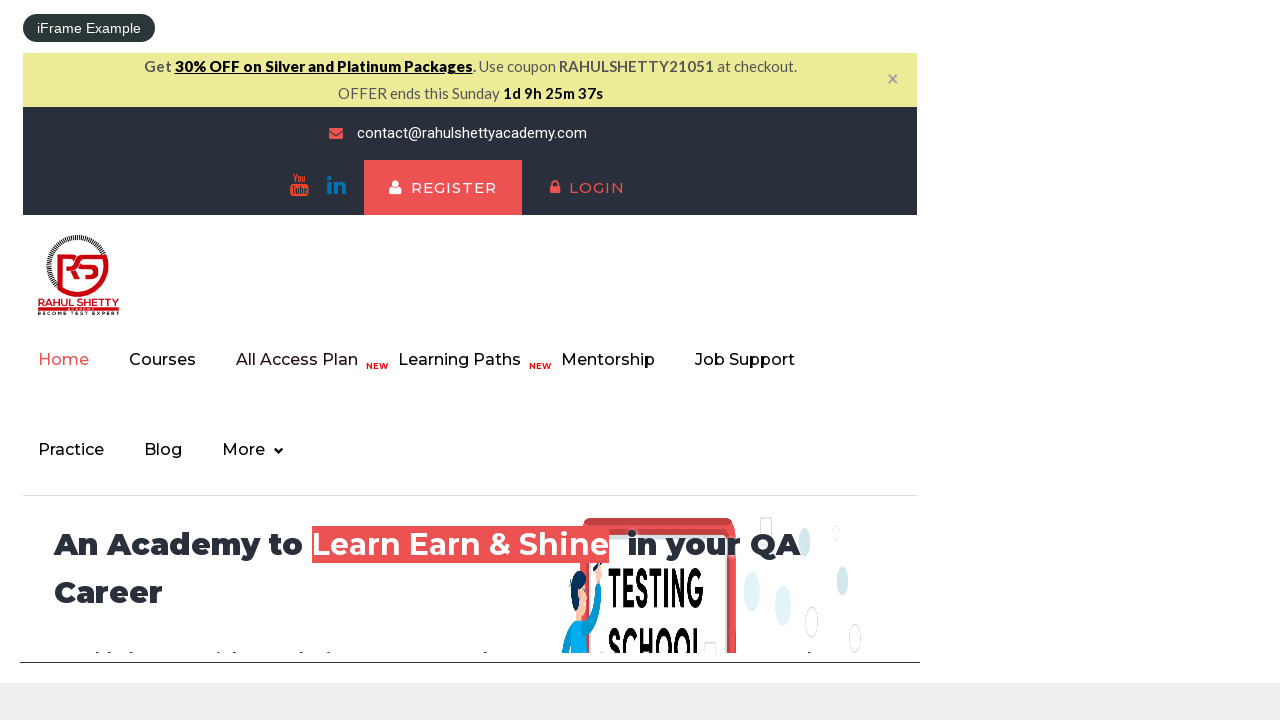

Verified 'Happy Subscibers!' heading is present in iframe
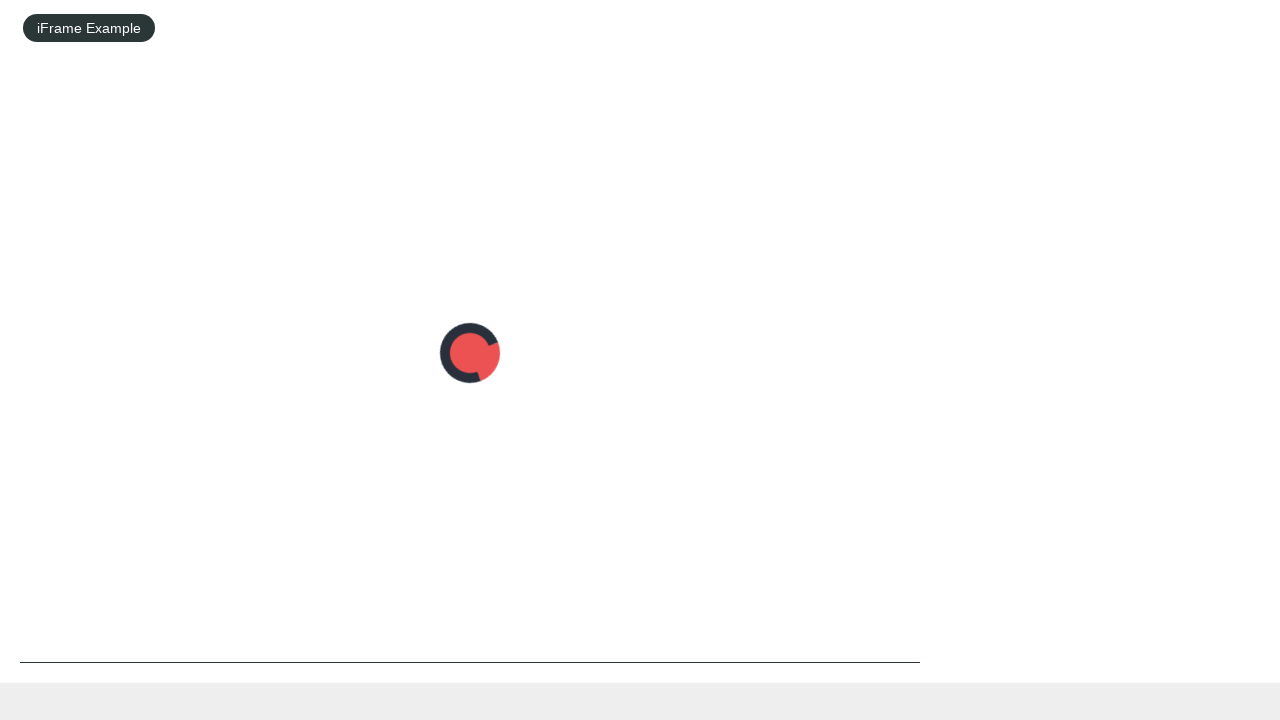

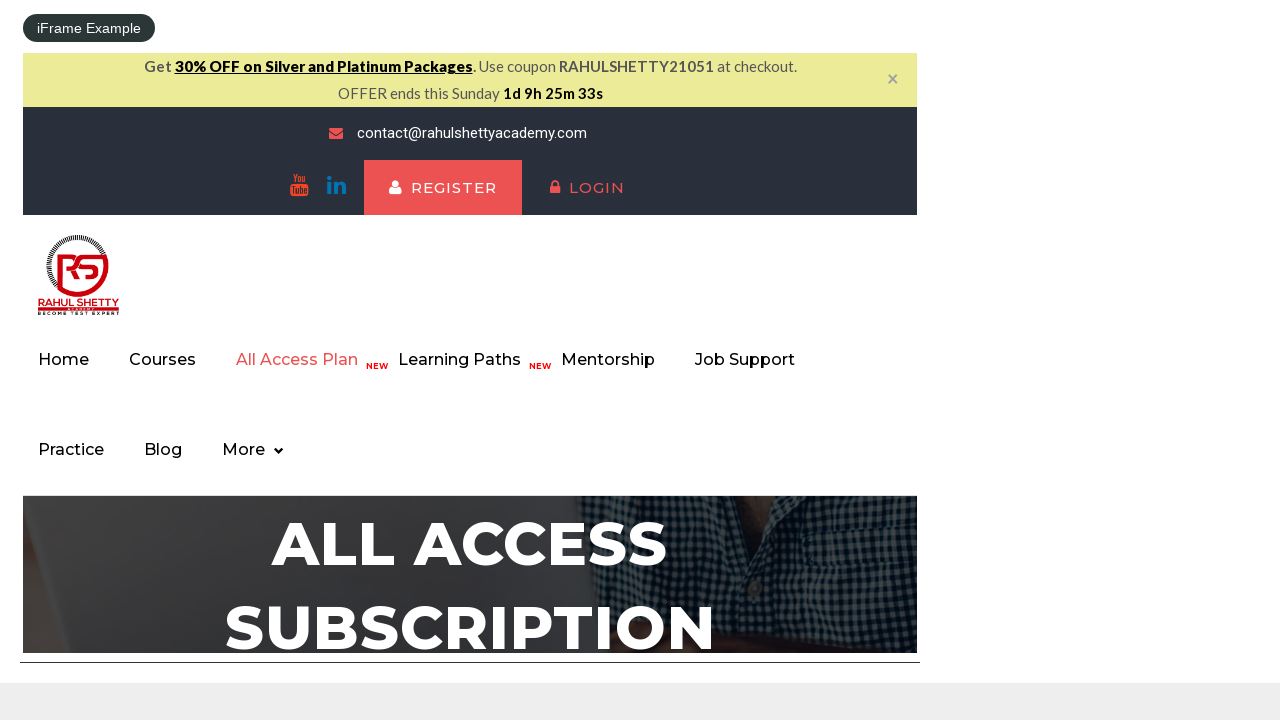